Tests that the counter displays the correct number of todo items as they are added

Starting URL: https://demo.playwright.dev/todomvc

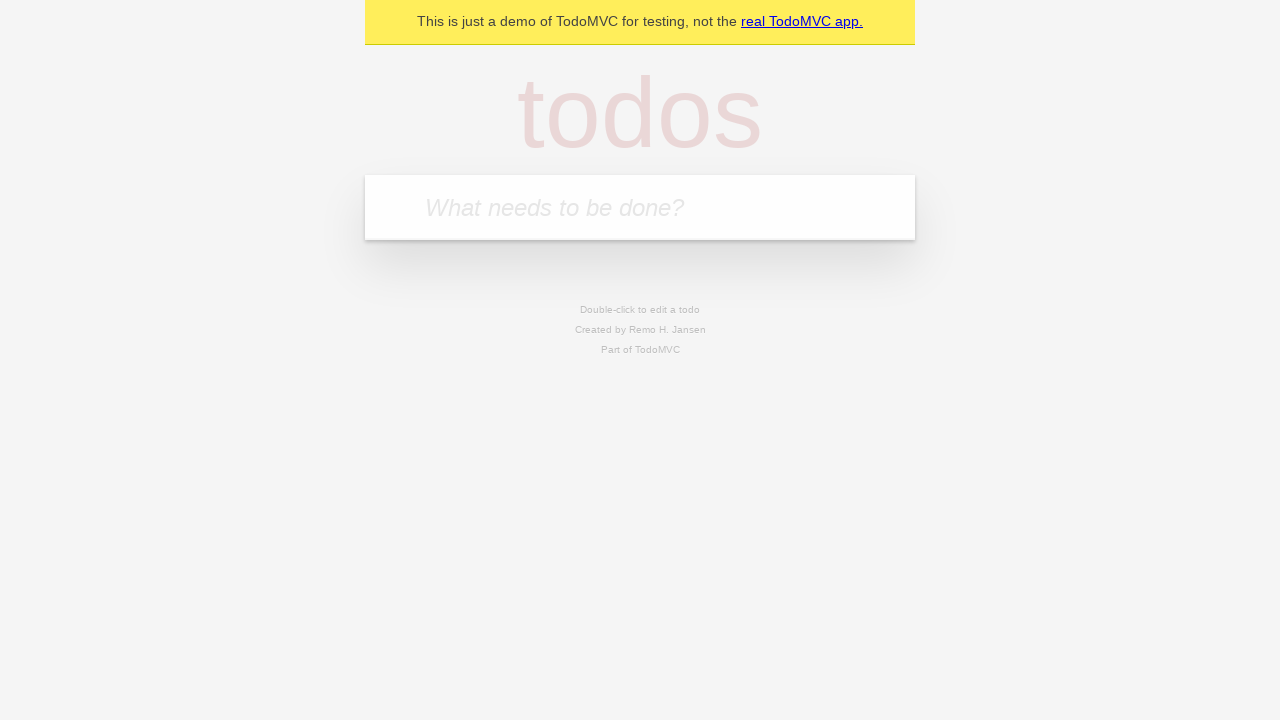

Filled todo input with 'buy some cheese' on internal:attr=[placeholder="What needs to be done?"i]
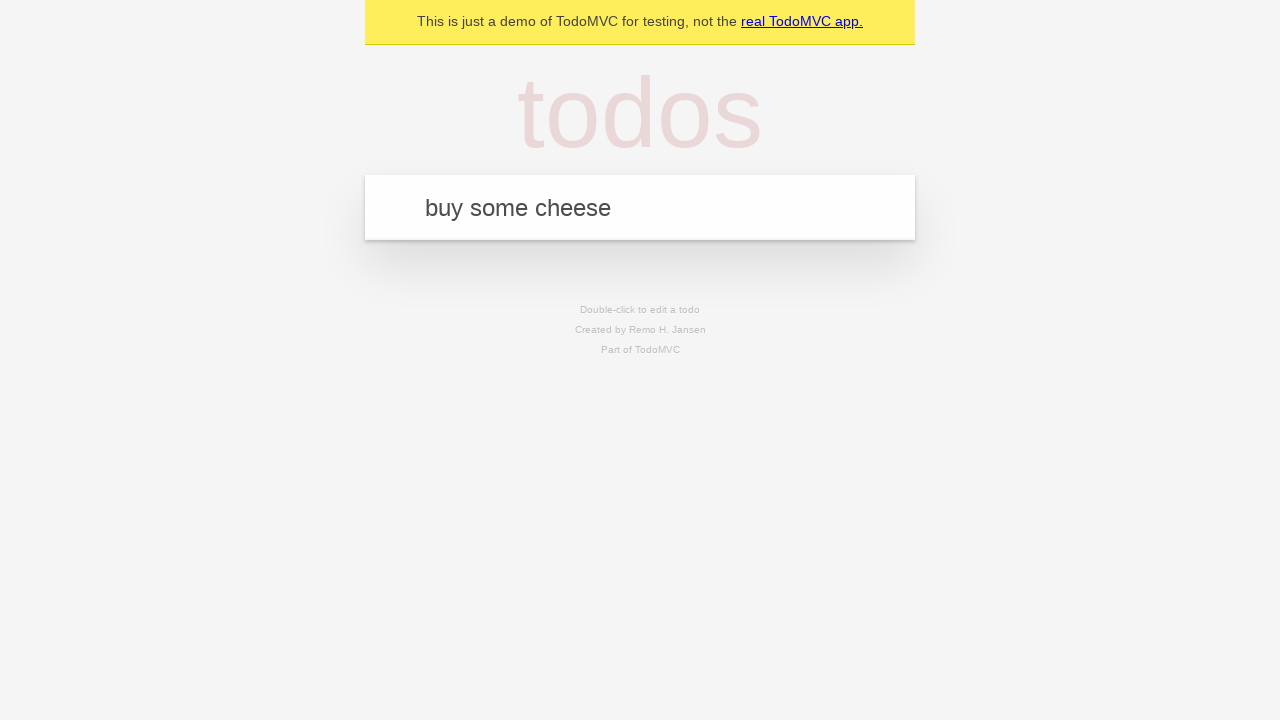

Pressed Enter to create first todo item on internal:attr=[placeholder="What needs to be done?"i]
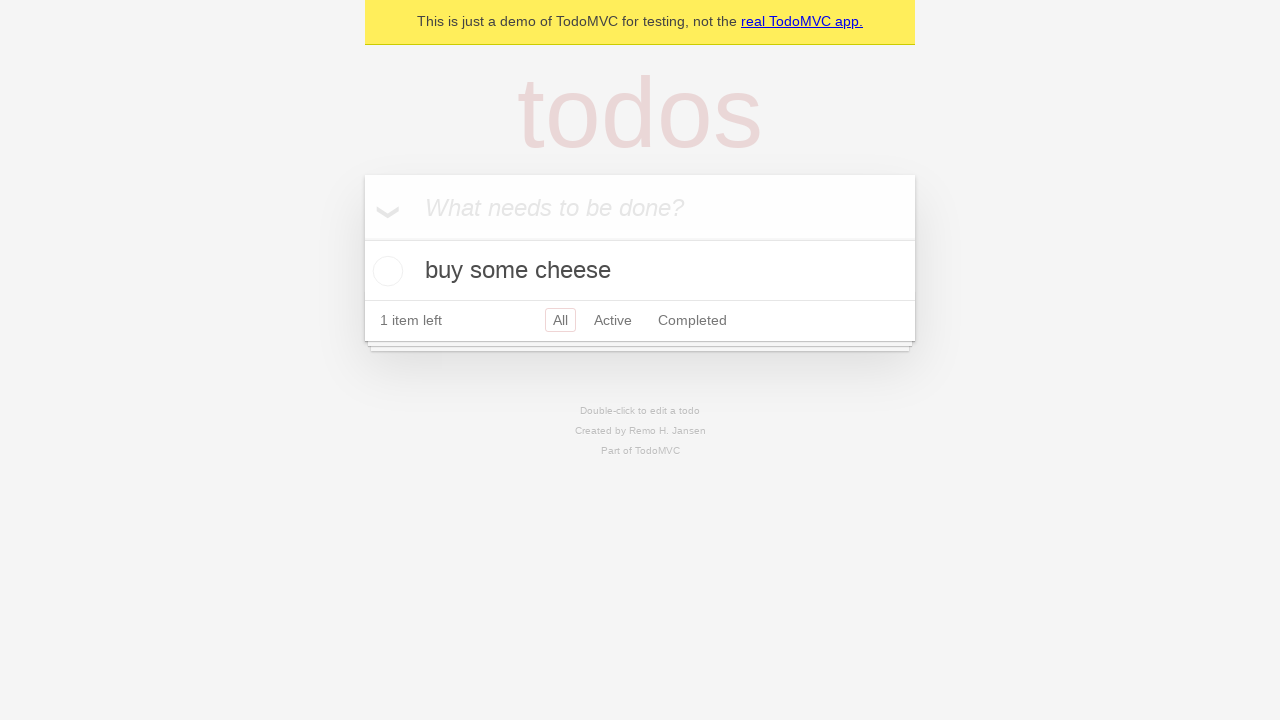

Waited for todo counter to appear
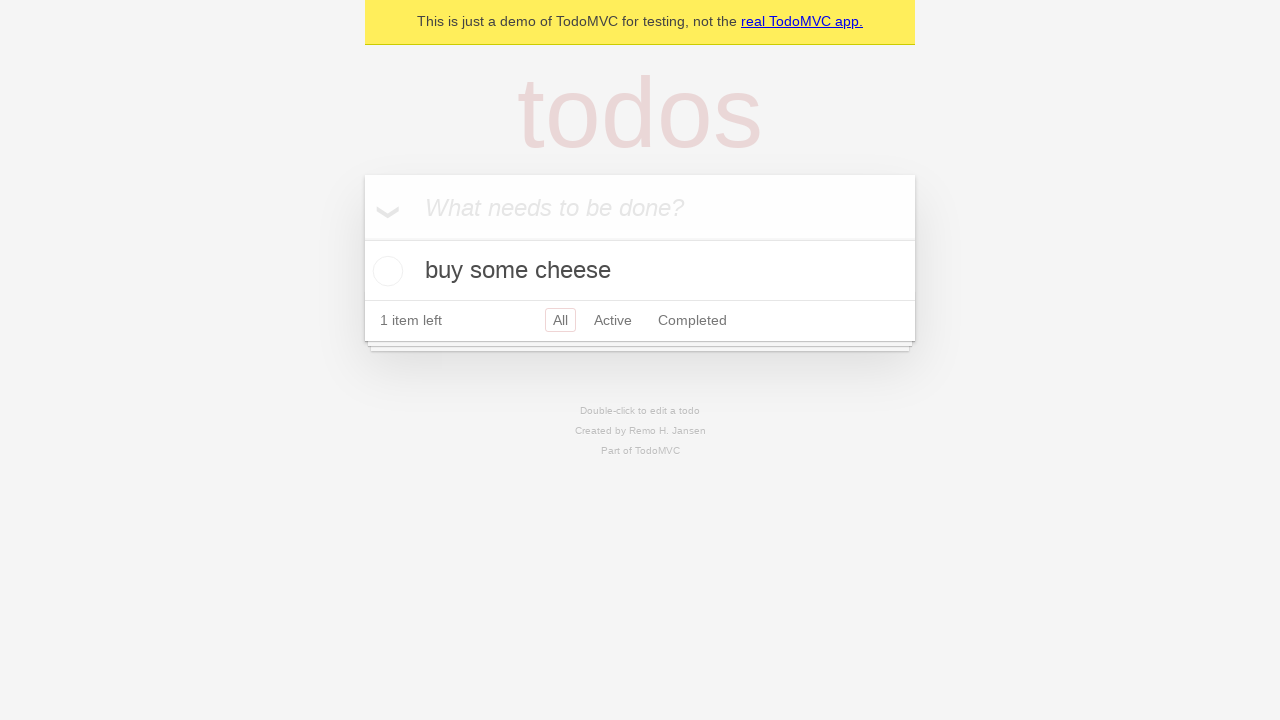

Filled todo input with 'feed the cat' on internal:attr=[placeholder="What needs to be done?"i]
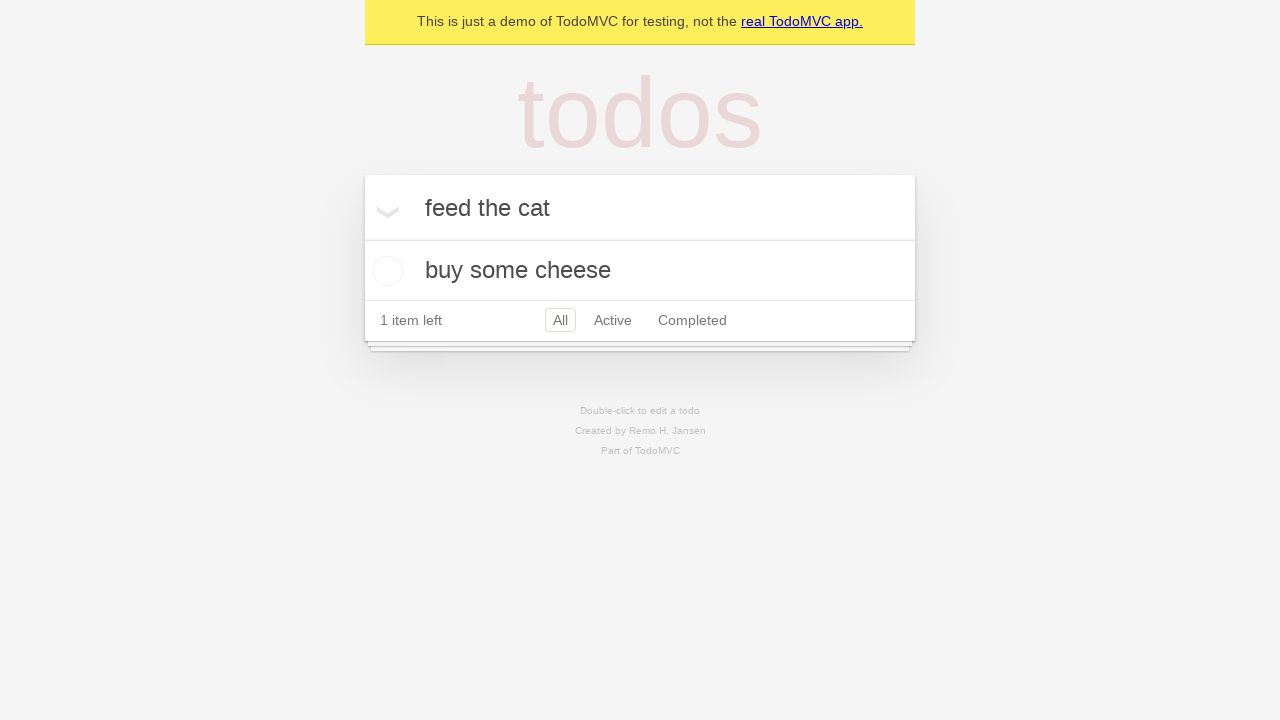

Pressed Enter to create second todo item on internal:attr=[placeholder="What needs to be done?"i]
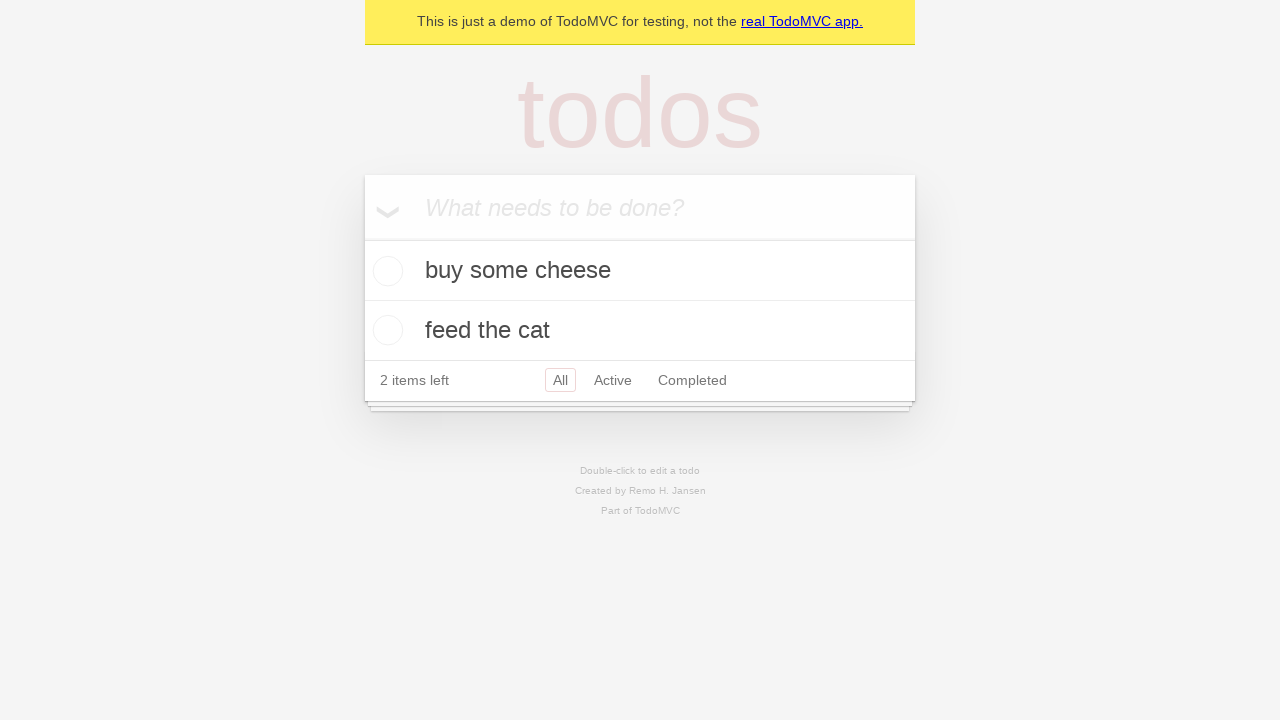

Waited for counter to display '2 items left'
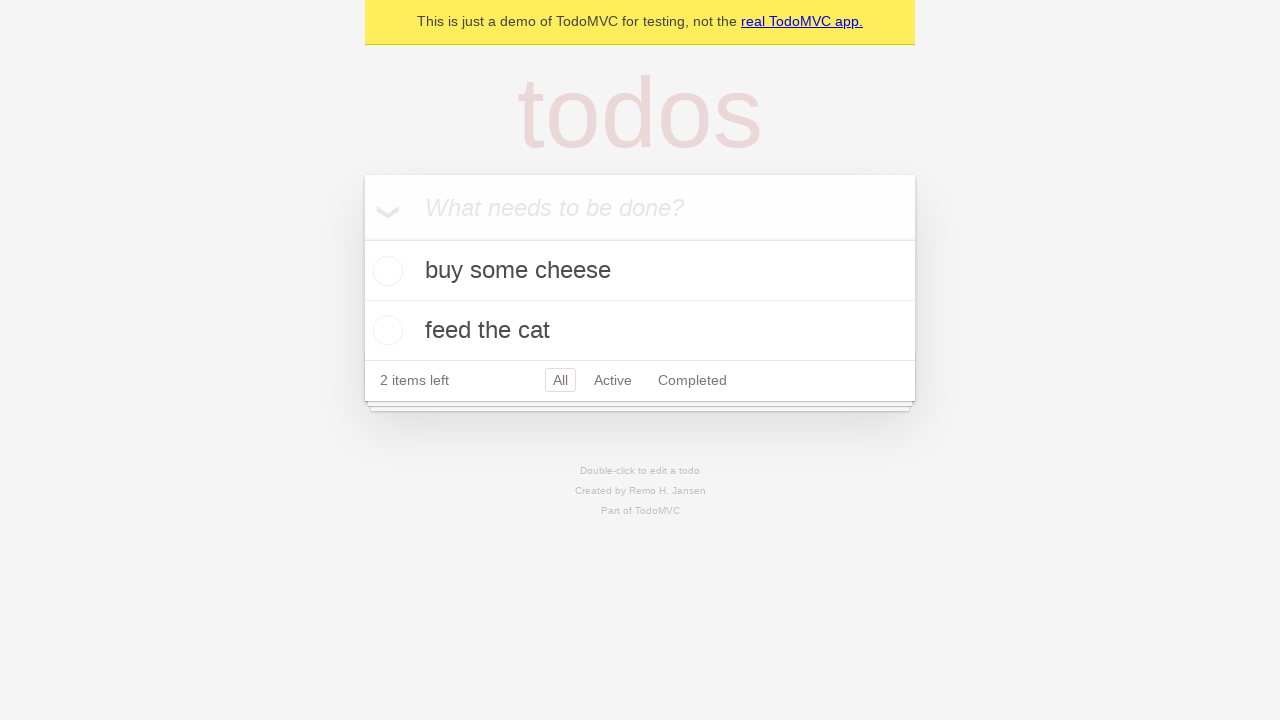

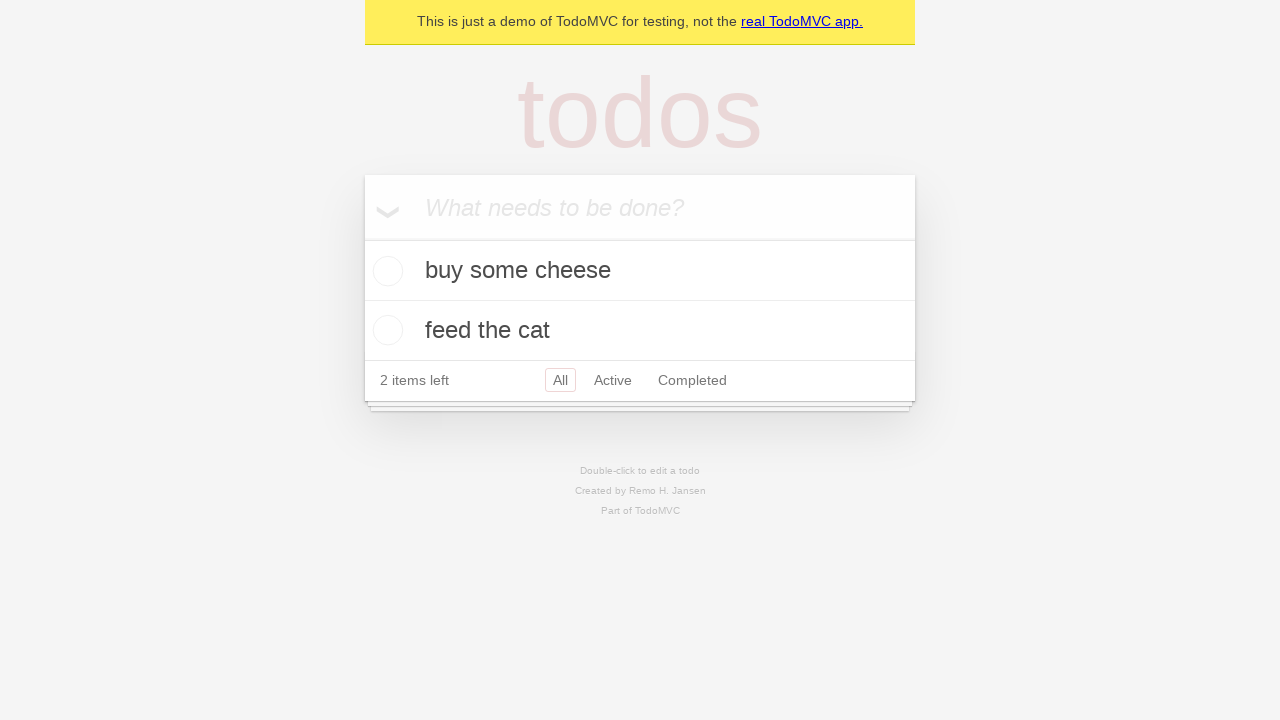